Tests waiting for a dynamically appearing button and clicking it

Starting URL: https://demoqa.com/dynamic-properties

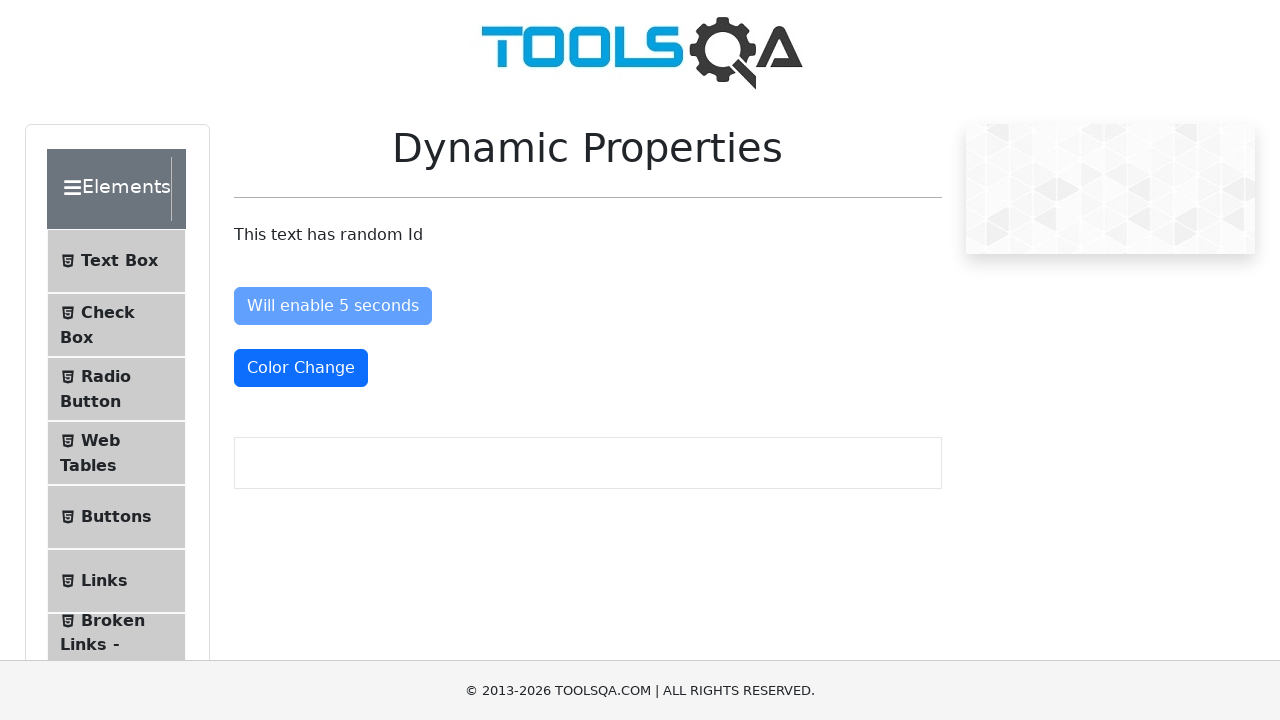

Navigated to https://demoqa.com/dynamic-properties
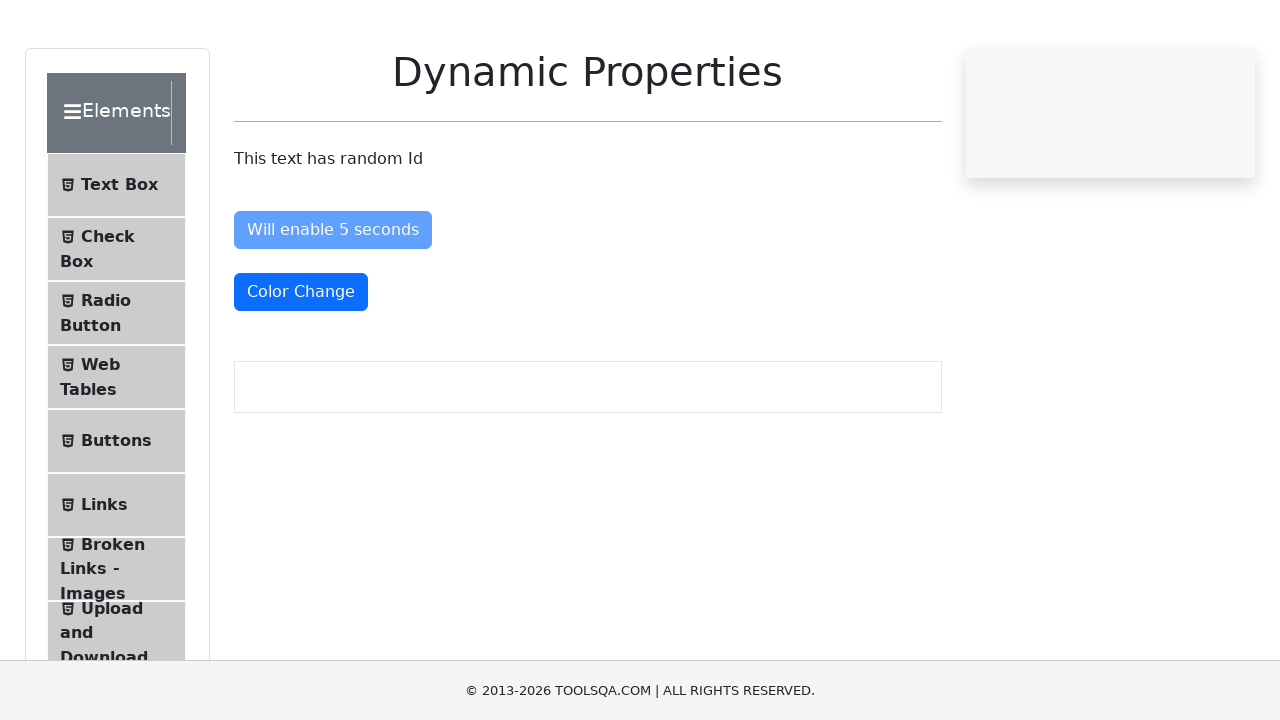

Waited for dynamically appearing button #visibleAfter to become visible
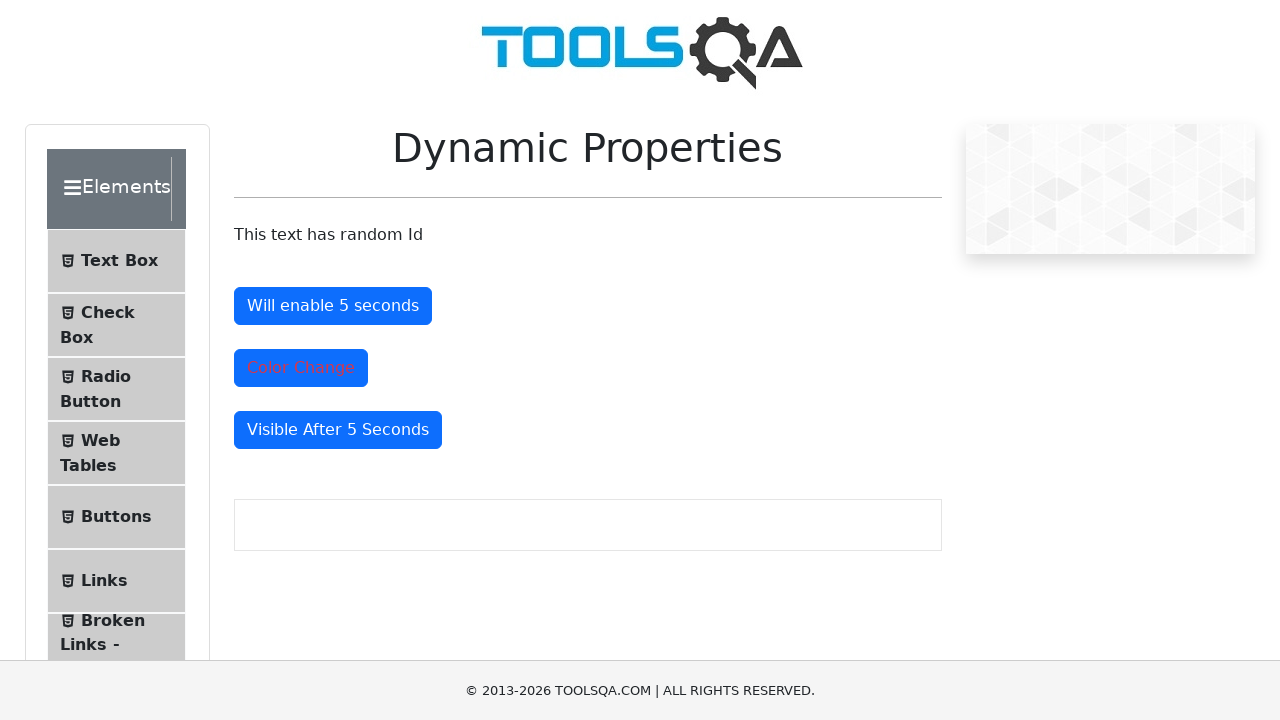

Clicked the dynamically appearing button #visibleAfter at (338, 430) on #visibleAfter
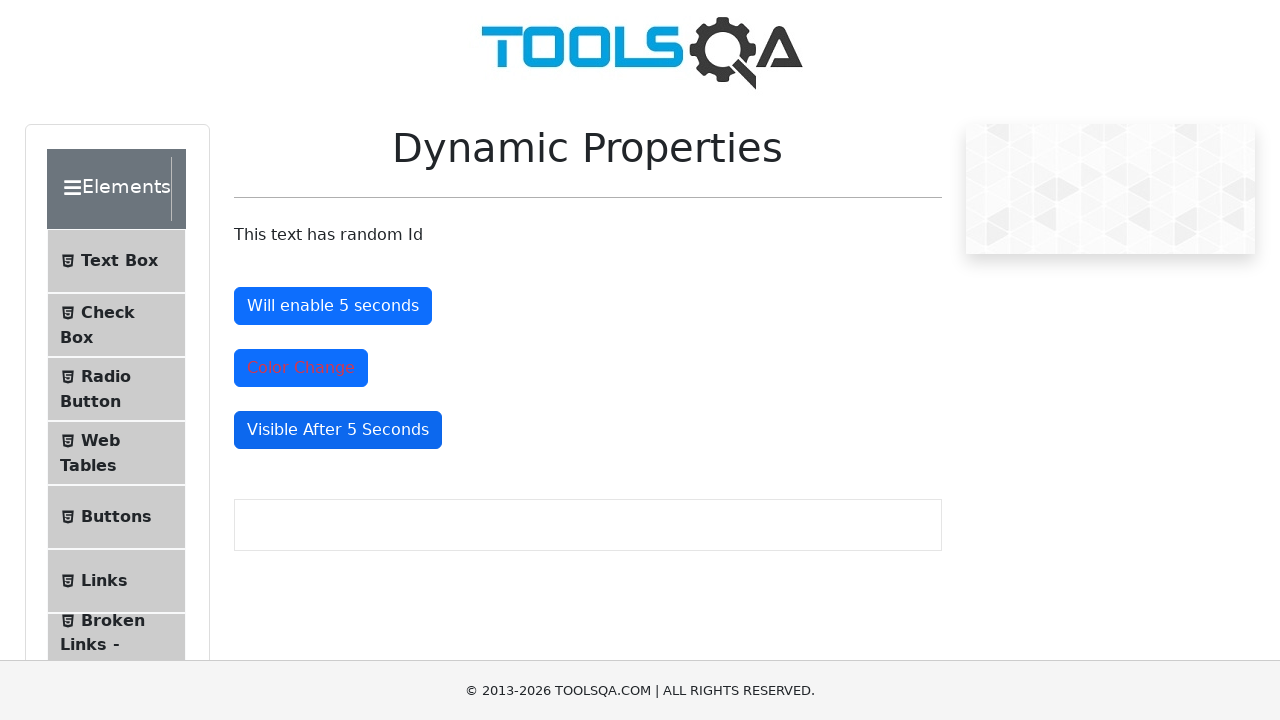

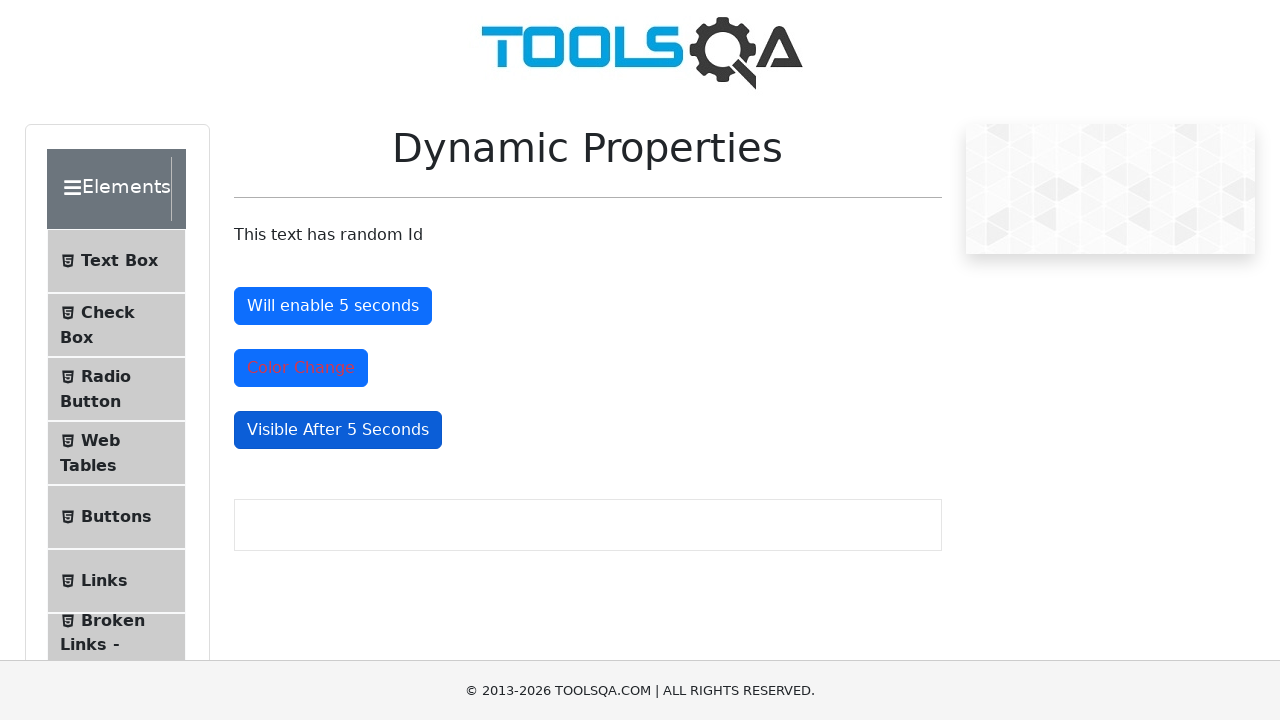